Tests form input behavior with page refresh by filling an email field, refreshing the page, and filling it again

Starting URL: https://naveenautomationlabs.com/opencart/index.php?route=account/login

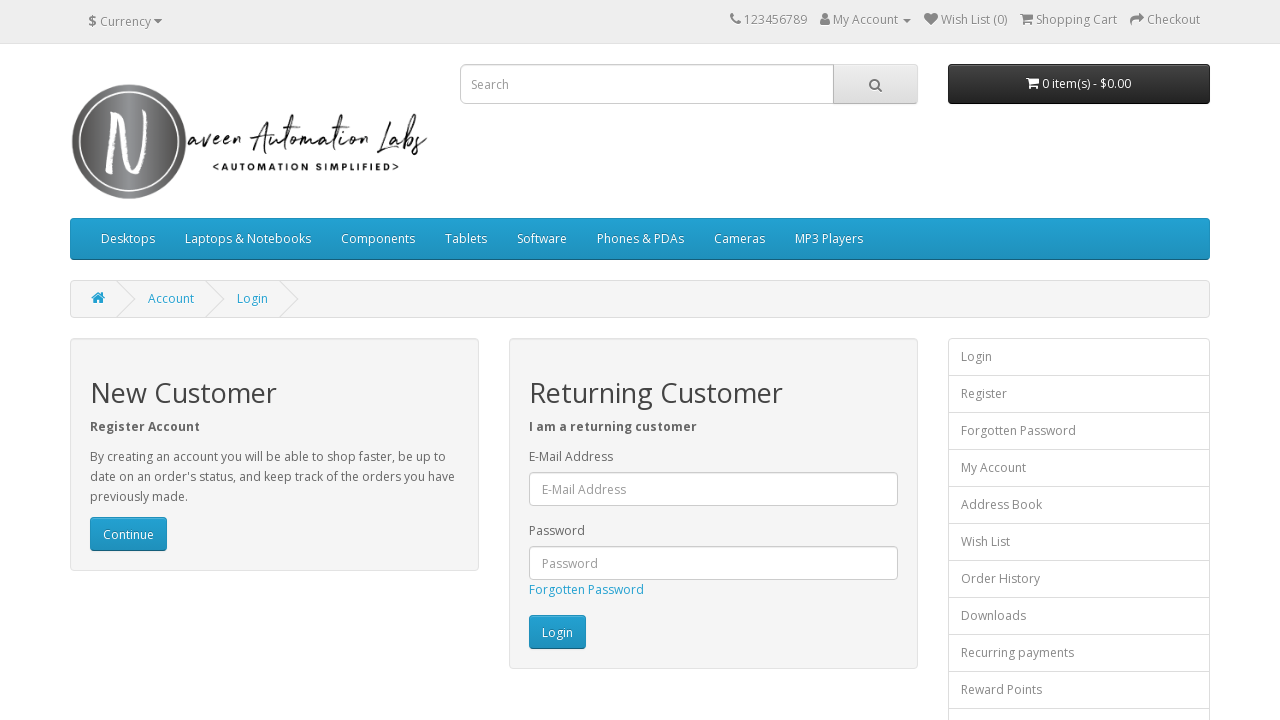

Filled email field with 'test@gmail.com' on #input-email
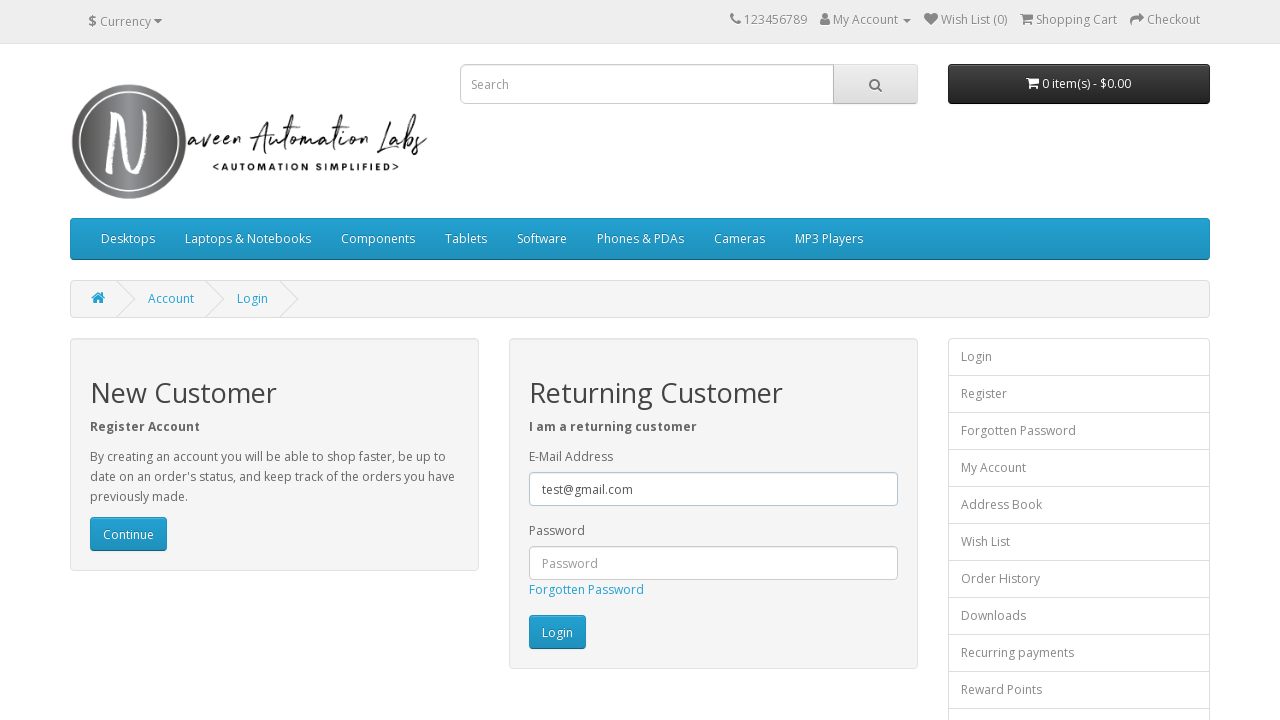

Refreshed the page
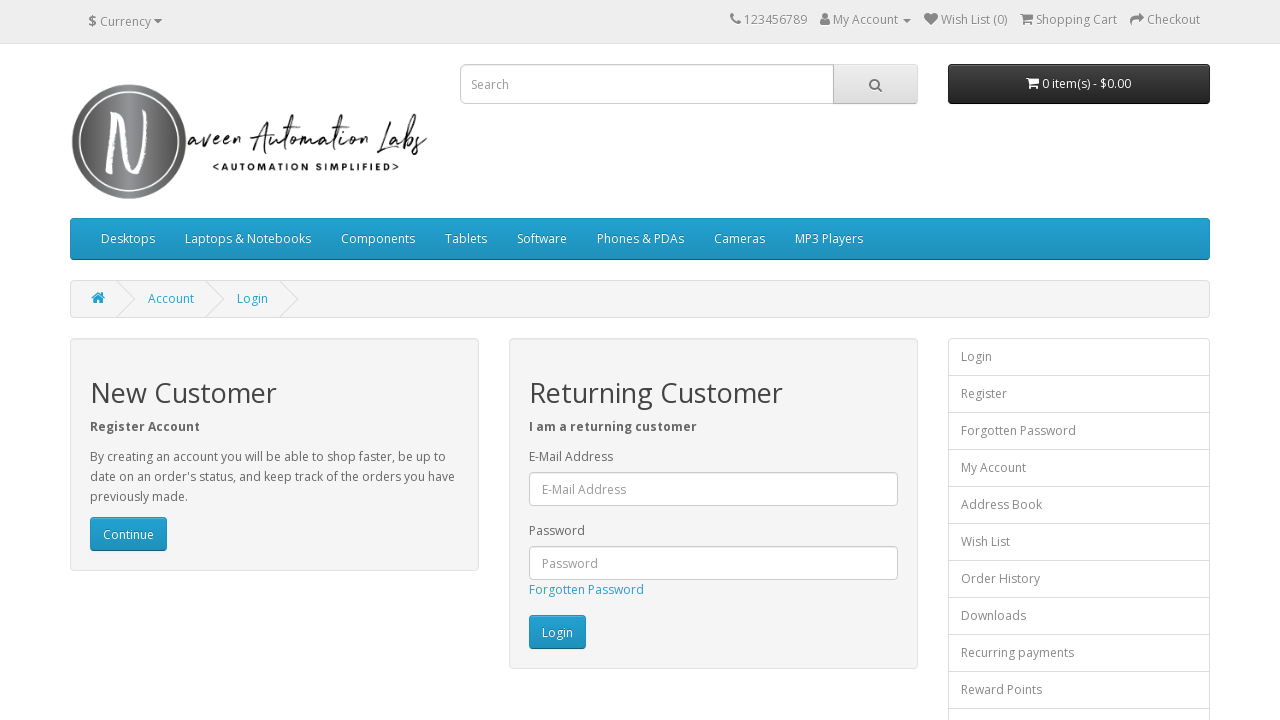

Filled email field with 'priyanka@gmail.com' after page refresh on #input-email
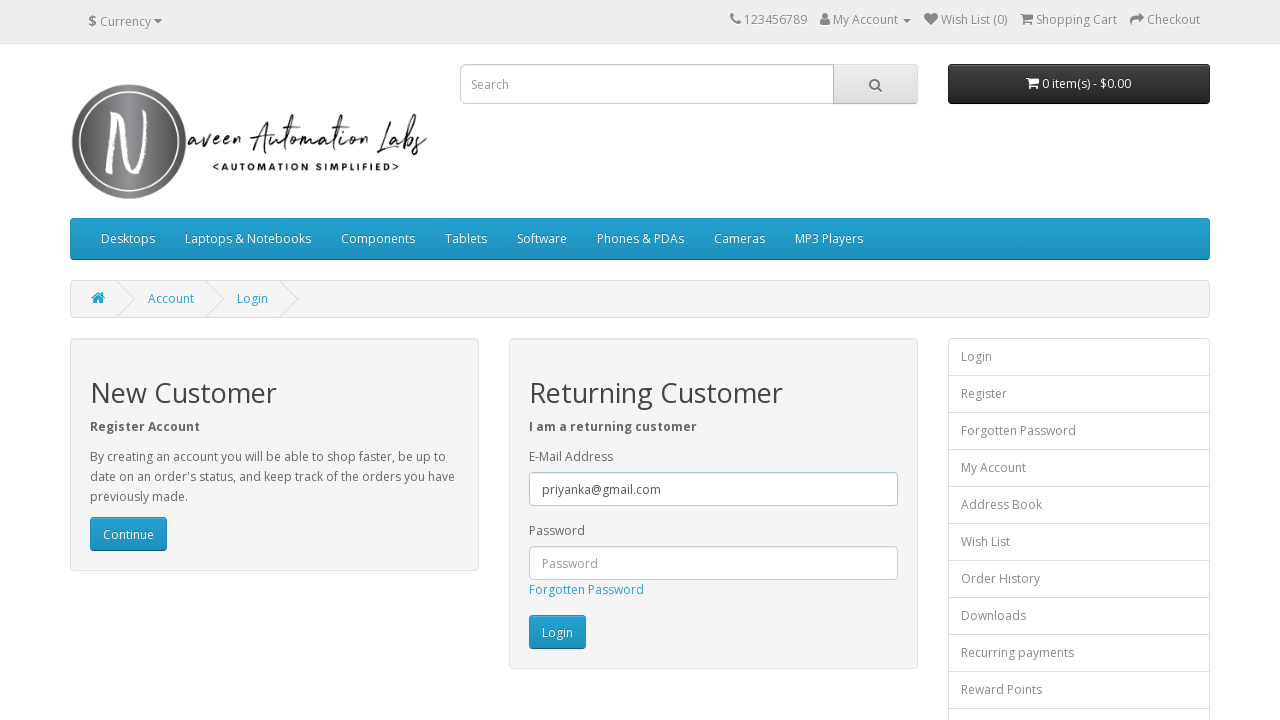

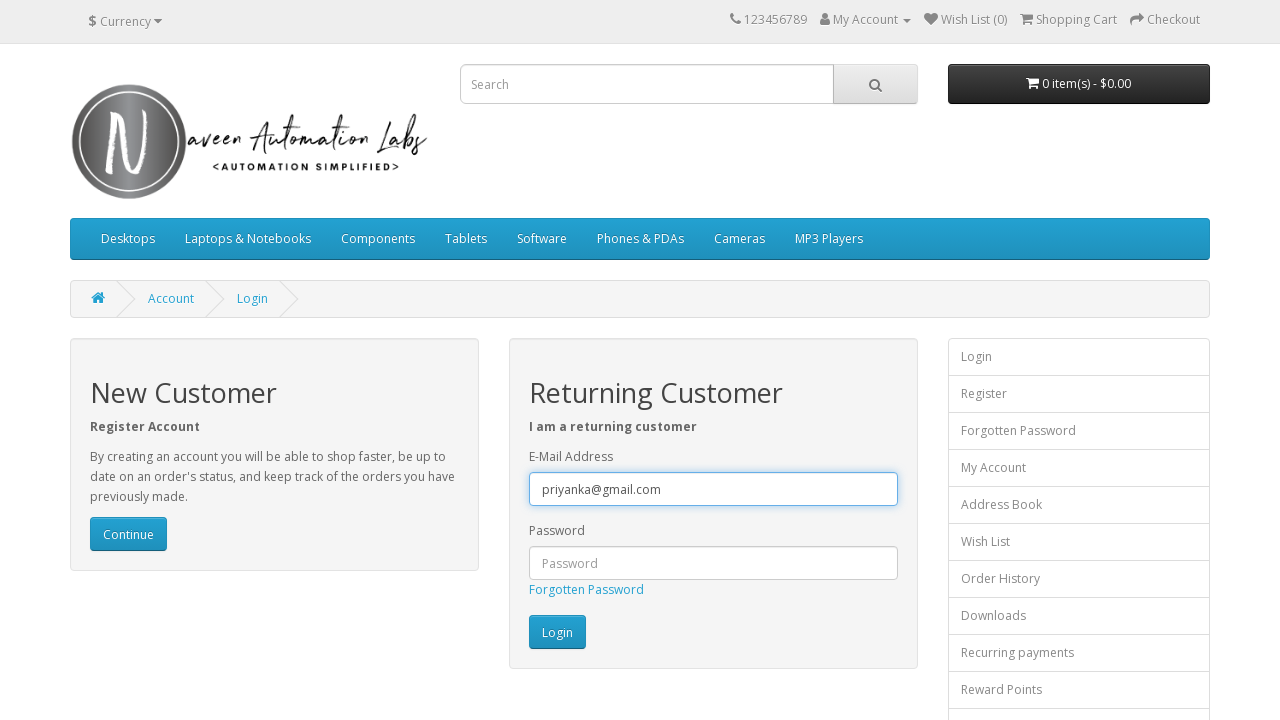